Tests clicking a confirm button that triggers a confirmation dialog, then dismisses (cancels) the dialog and verifies the result

Starting URL: https://demoqa.com/alerts

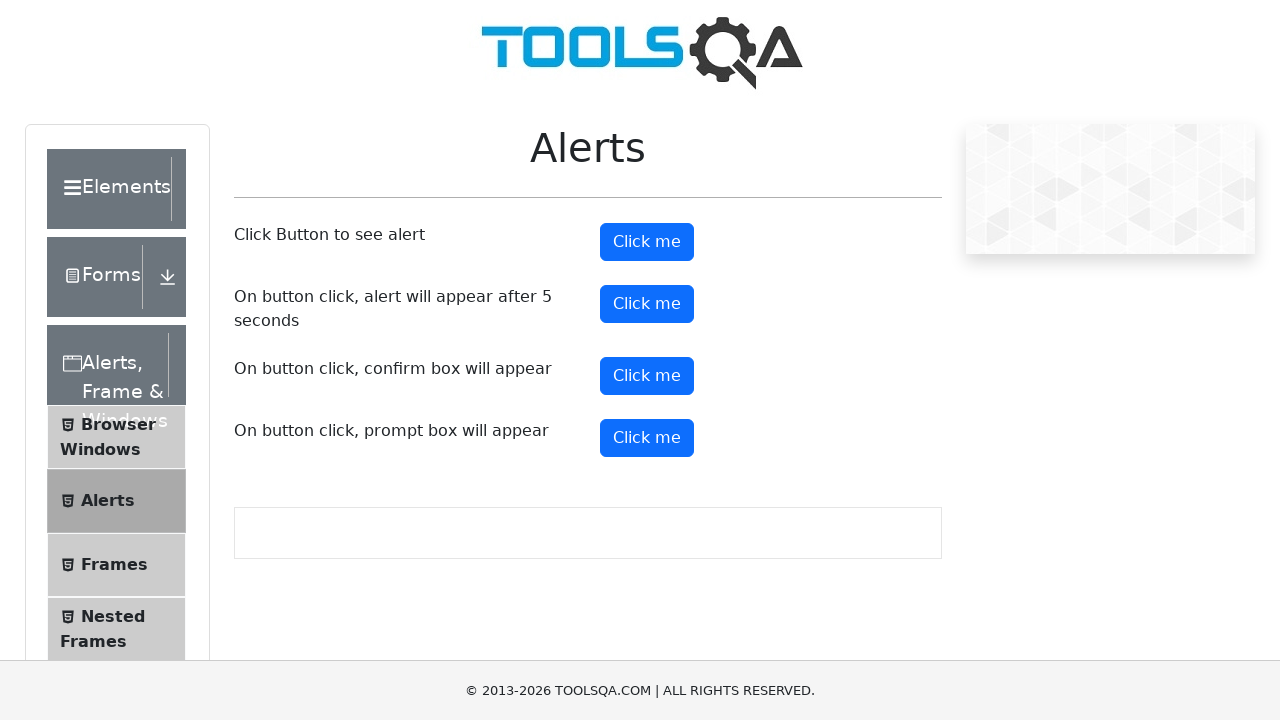

Set up dialog handler to dismiss confirmation dialogs
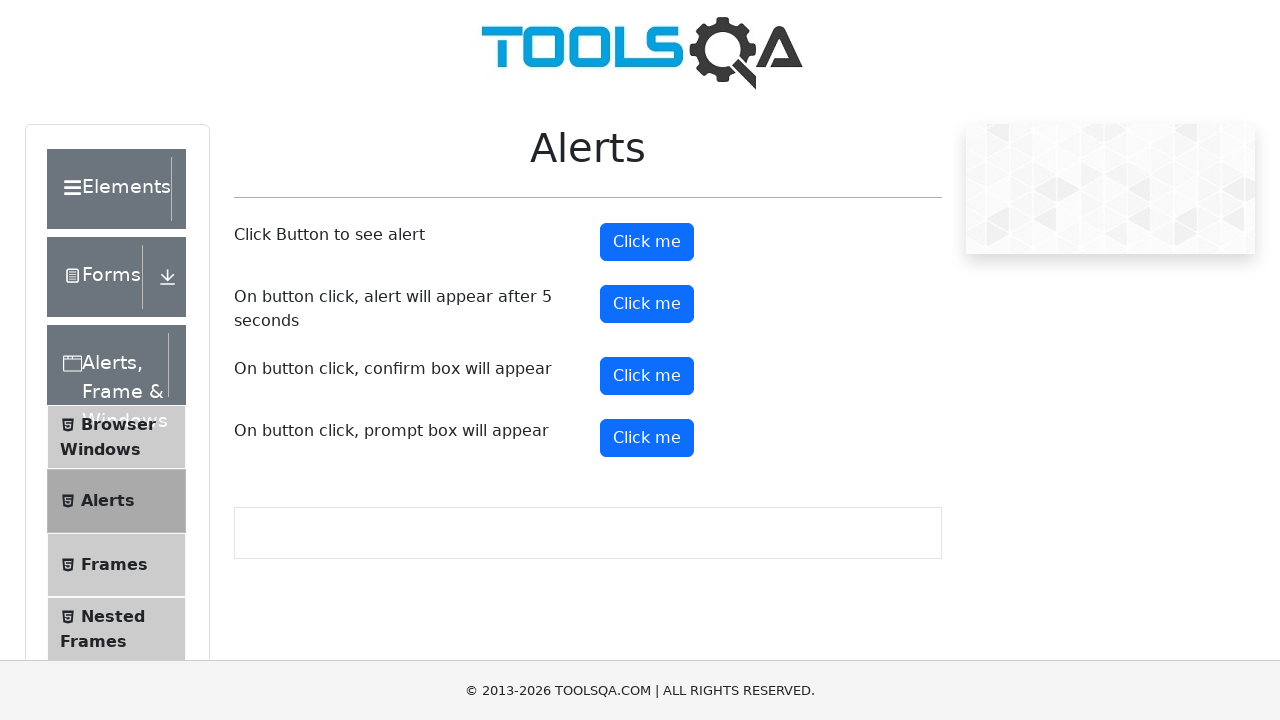

Clicked the confirm button to trigger confirmation dialog at (647, 376) on button#confirmButton
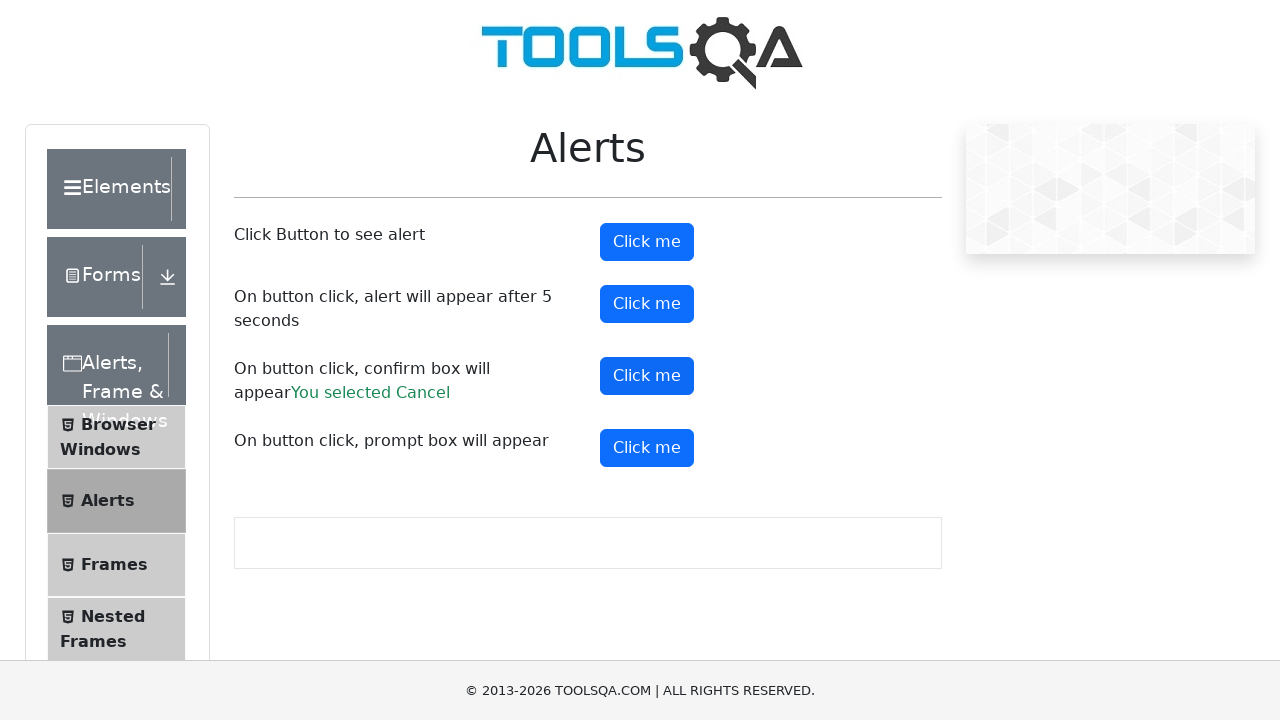

Confirmation dialog was dismissed and result text appeared
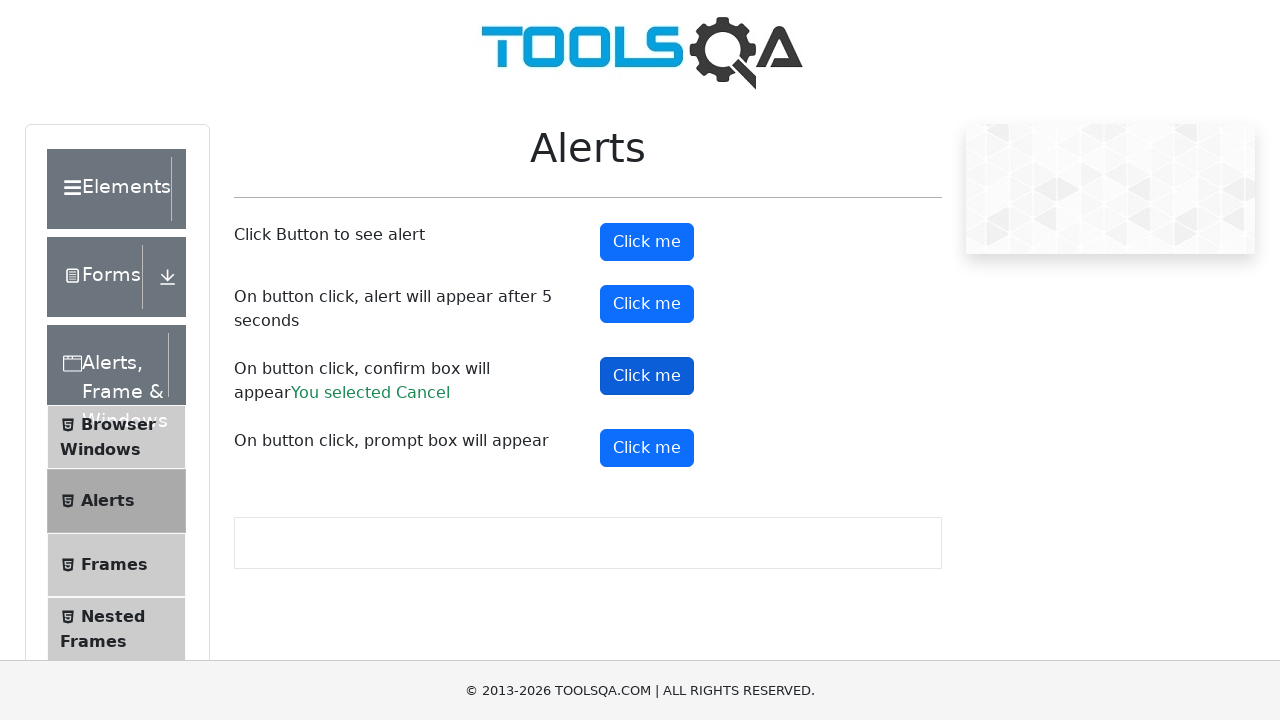

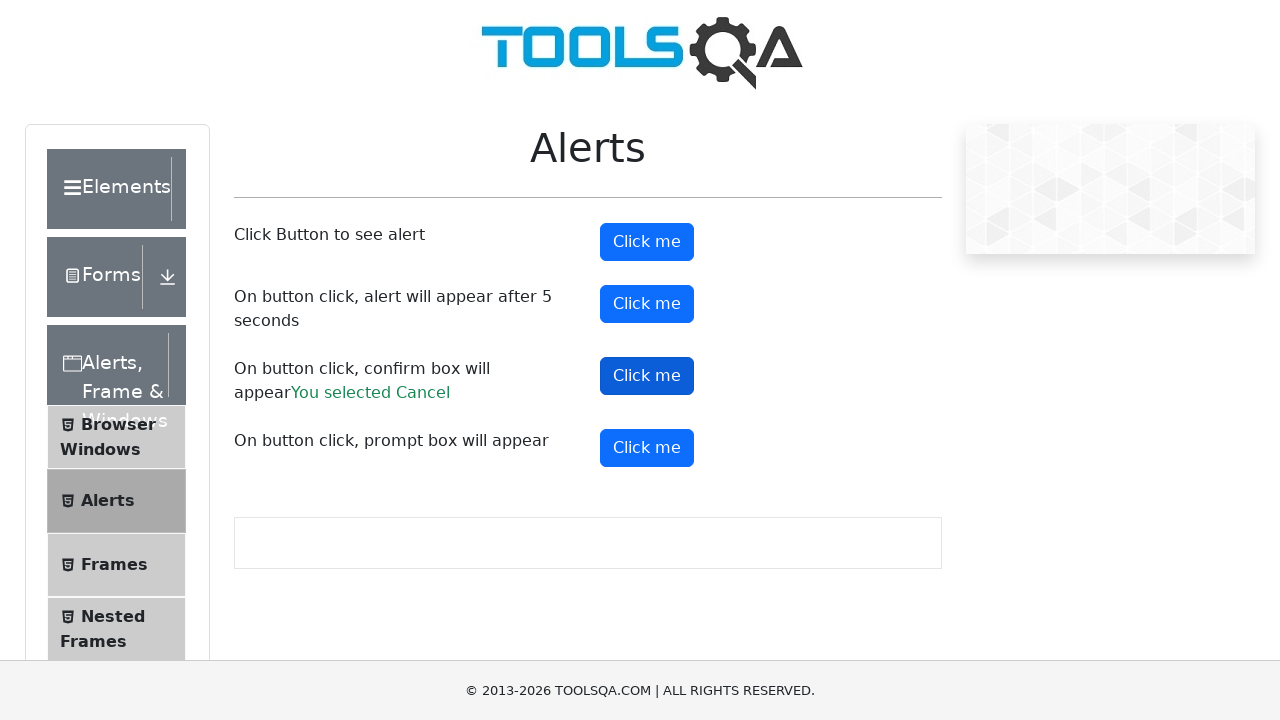